Navigates to Stock Trading page via the Verticals dropdown menu

Starting URL: https://www.tranktechnologies.com/

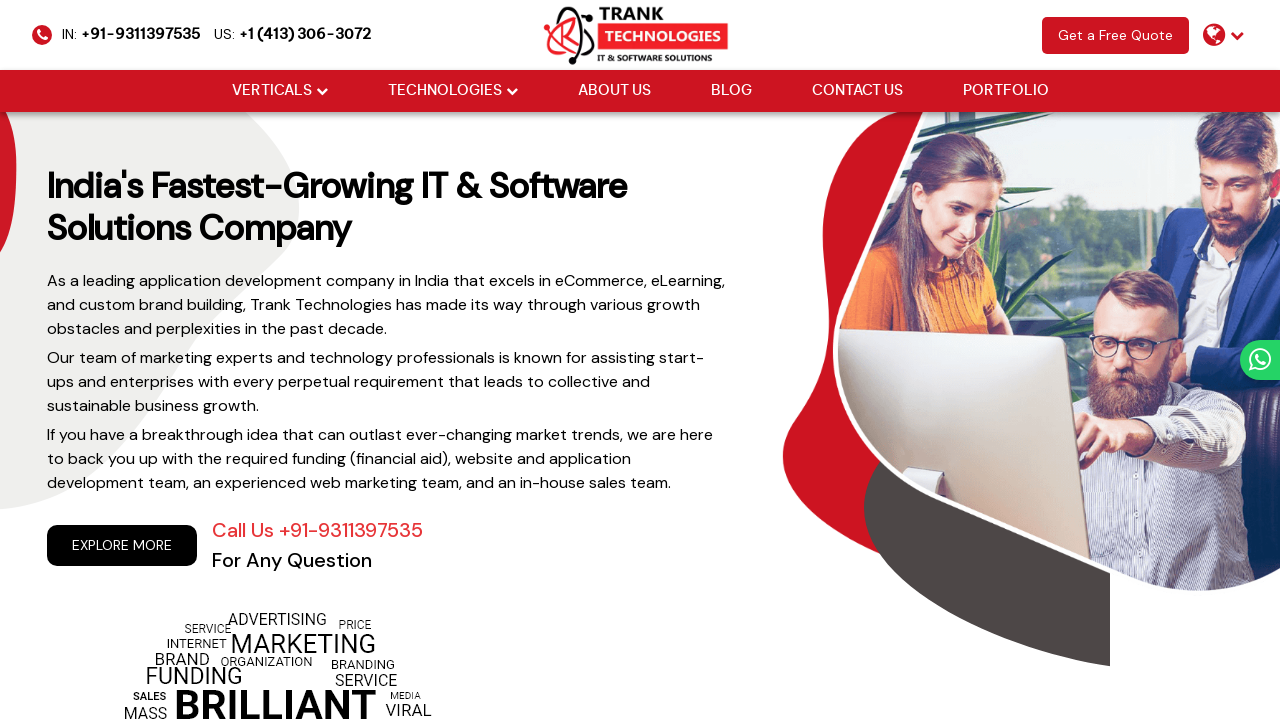

Hovered over Verticals dropdown menu at (272, 91) on xpath=//li[@class='drop_down']//a[@href='#'][normalize-space()='Verticals']
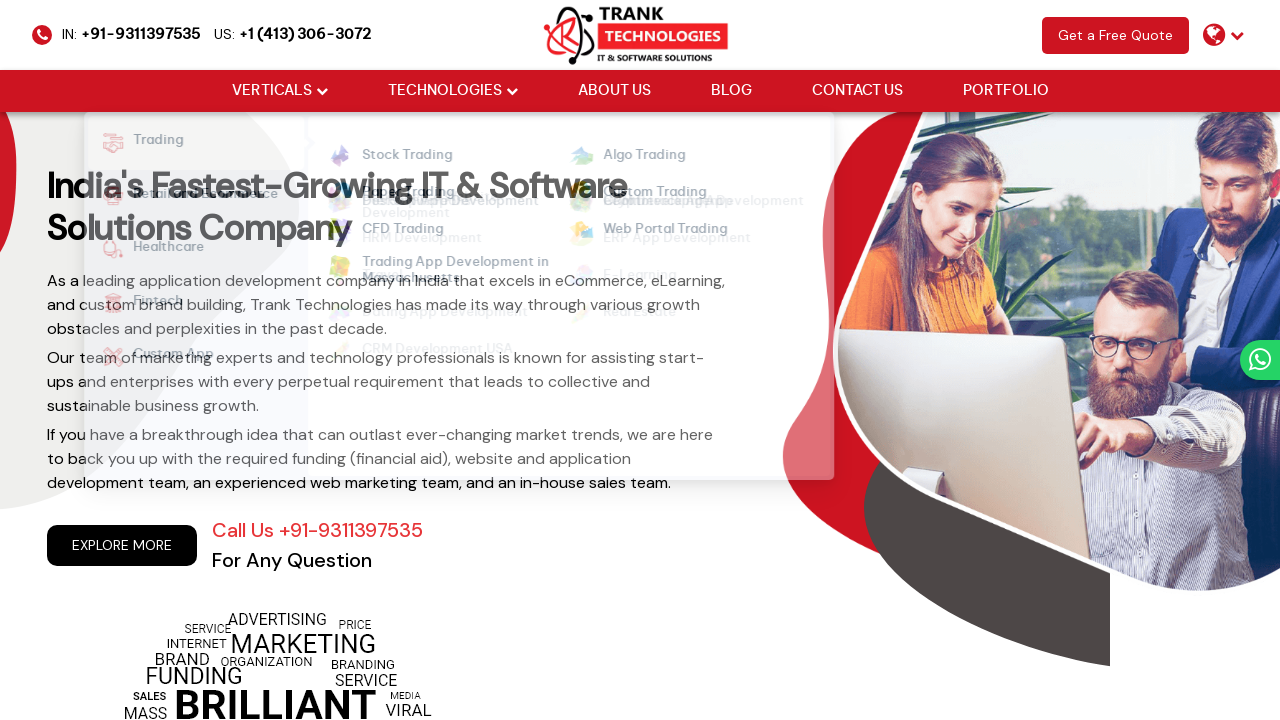

Hovered over Trading submenu at (146, 143) on xpath=//strong[normalize-space()='Trading']
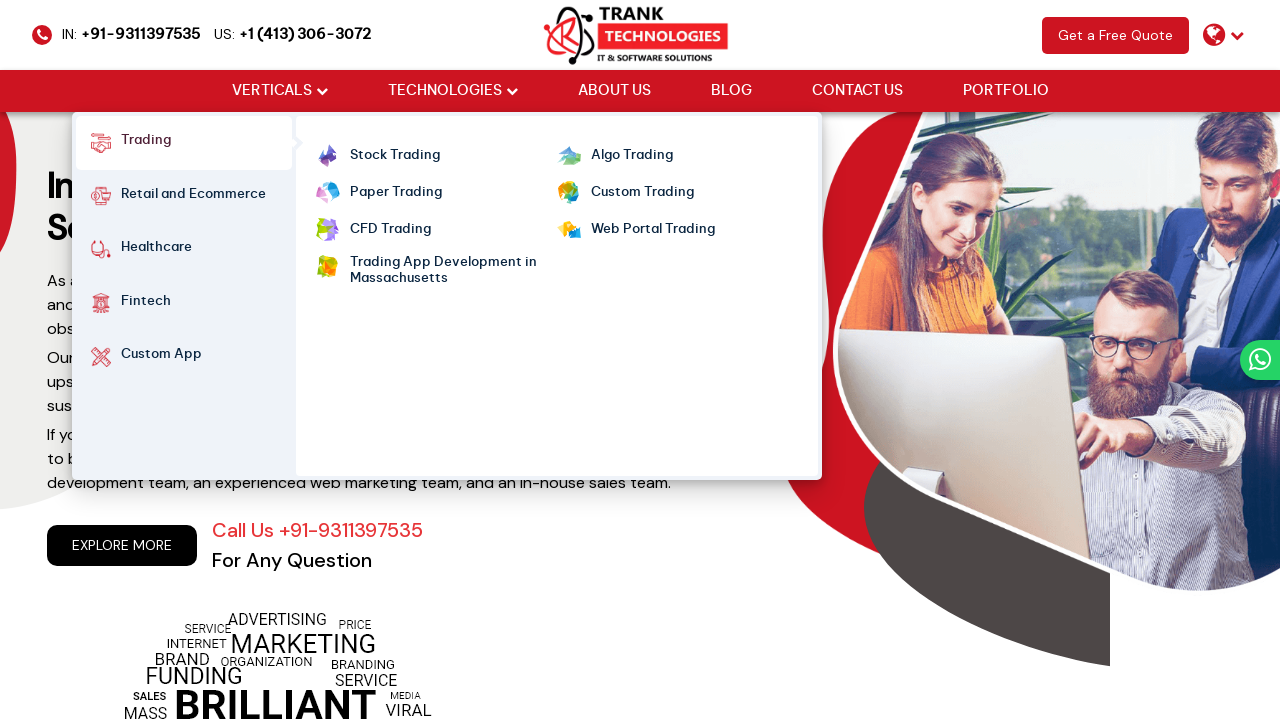

Clicked Stock Trading link at (394, 156) on xpath=//ul[@class='cm-flex cm-flex-wrap']//a[@class='mm-active'][normalize-space
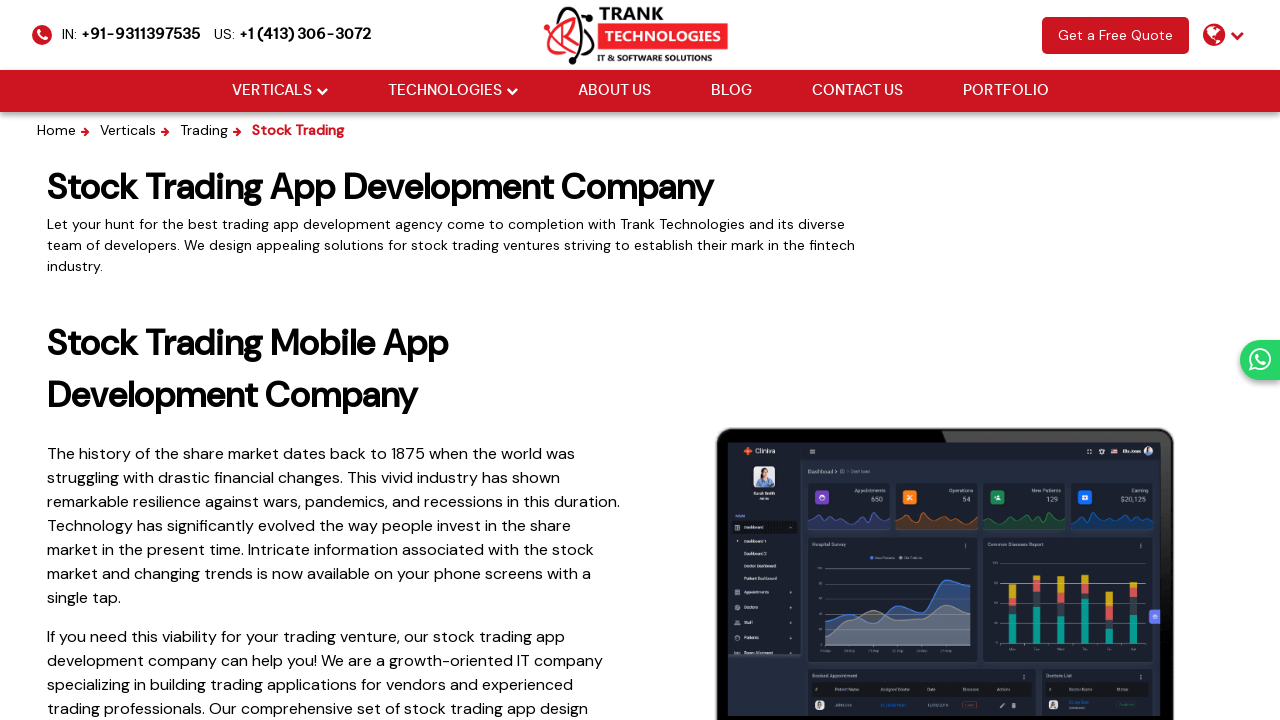

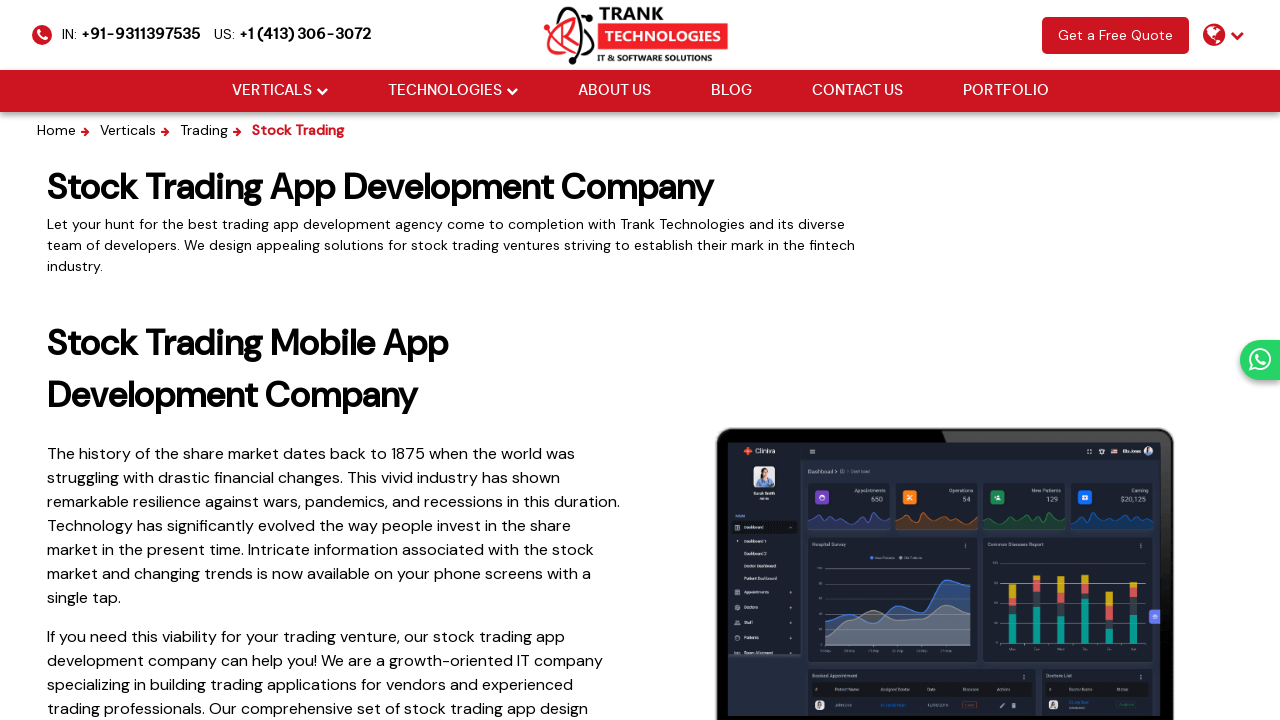